Tests JavaScript alert handling by clicking the first button, accepting the alert, and verifying the result message shows "You successfully clicked an alert"

Starting URL: https://the-internet.herokuapp.com/javascript_alerts

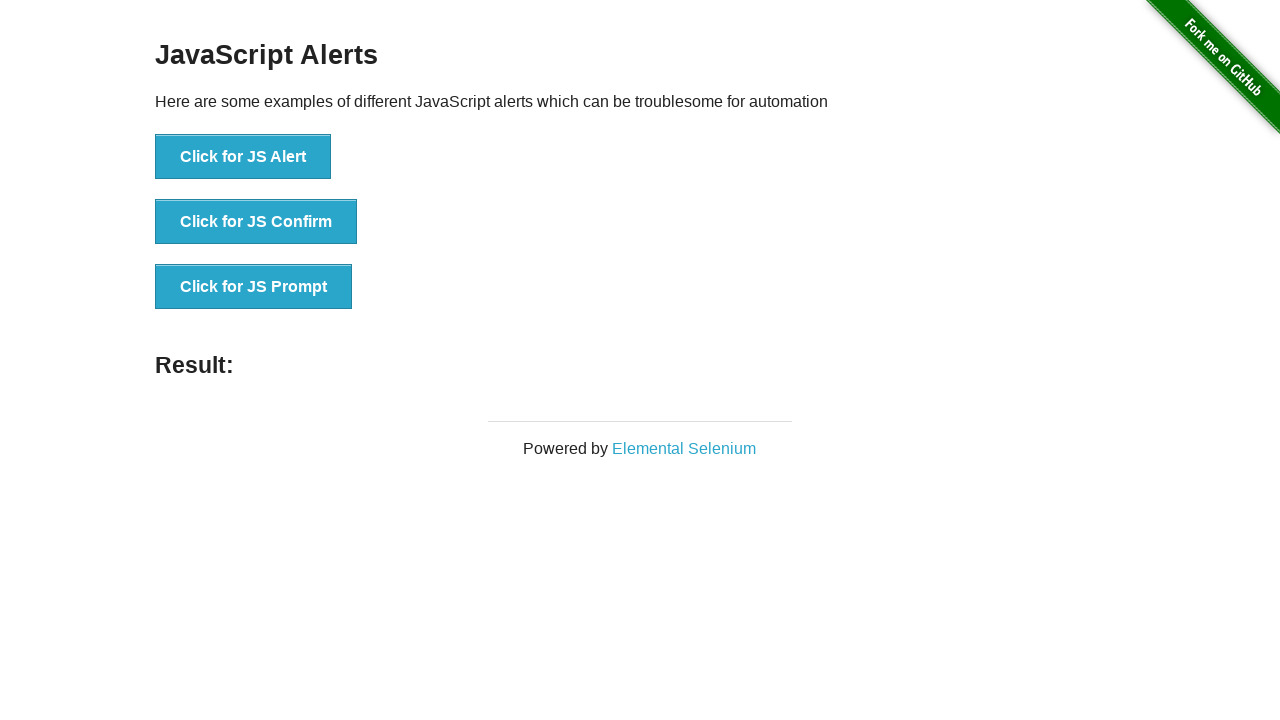

Clicked the JS Alert button to trigger the alert dialog at (243, 157) on xpath=//button[text()='Click for JS Alert']
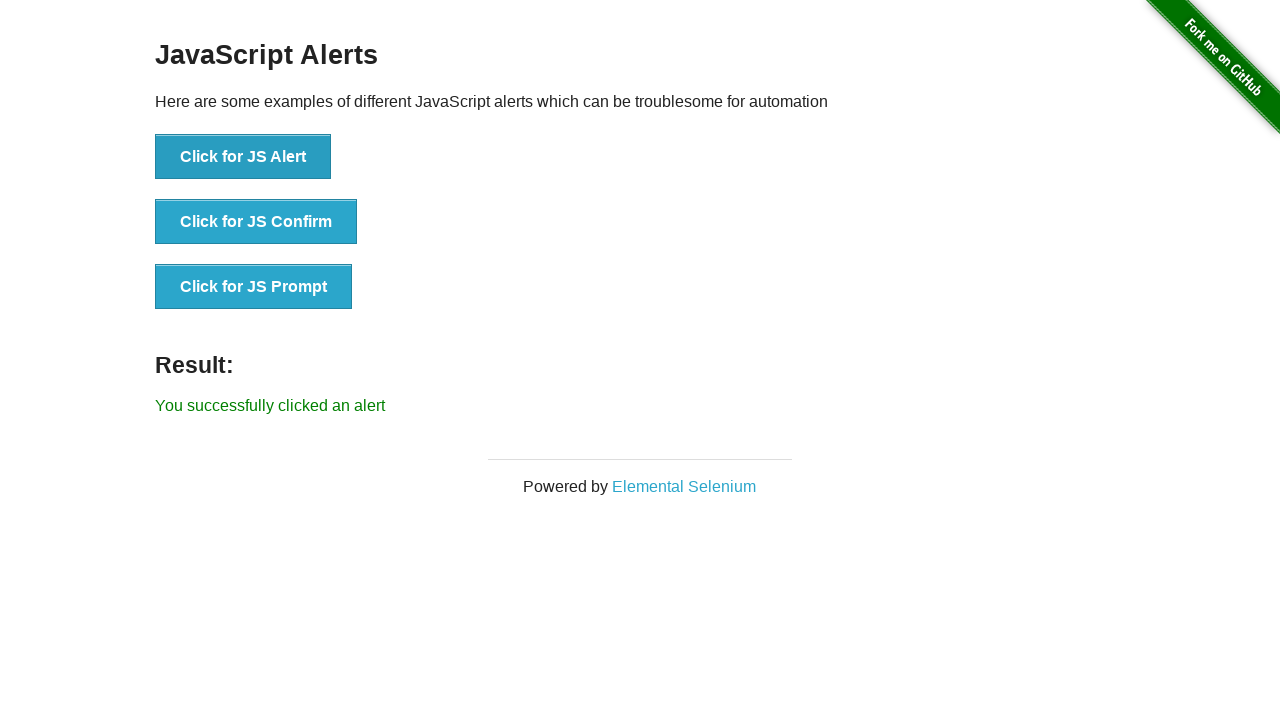

Set up dialog handler to automatically accept alerts
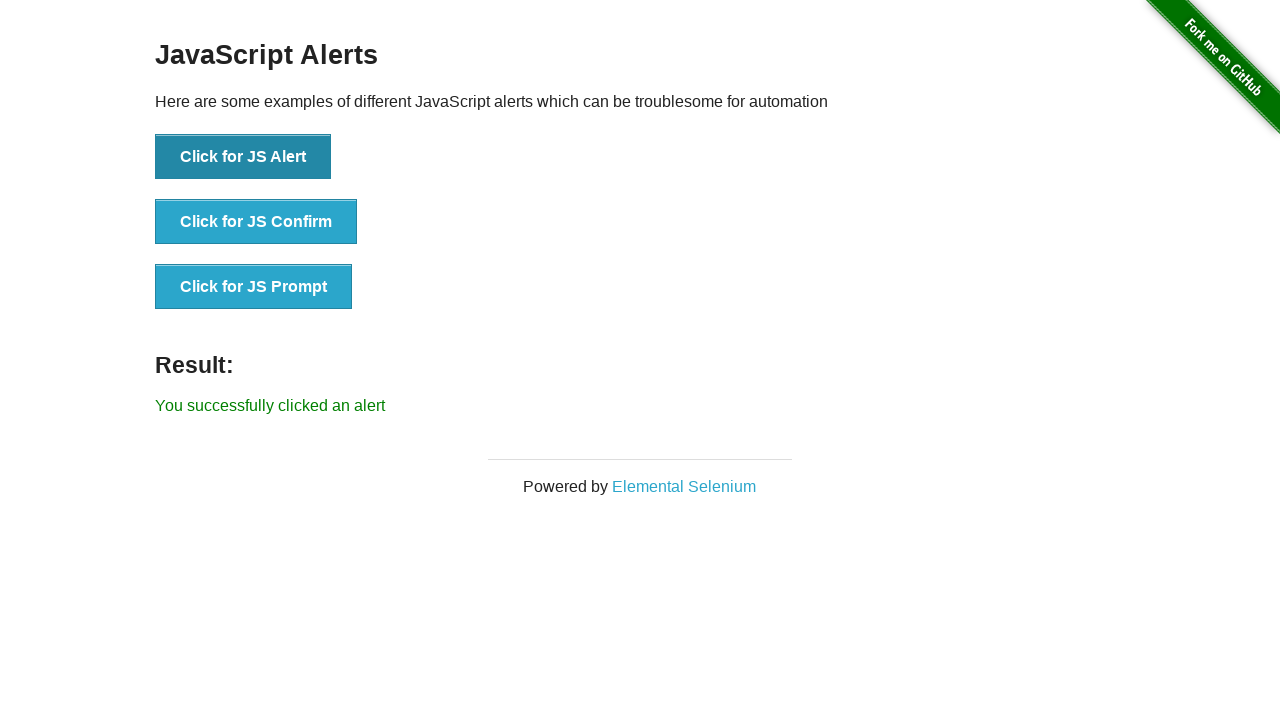

Clicked the JS Alert button again to trigger alert with handler active at (243, 157) on xpath=//button[text()='Click for JS Alert']
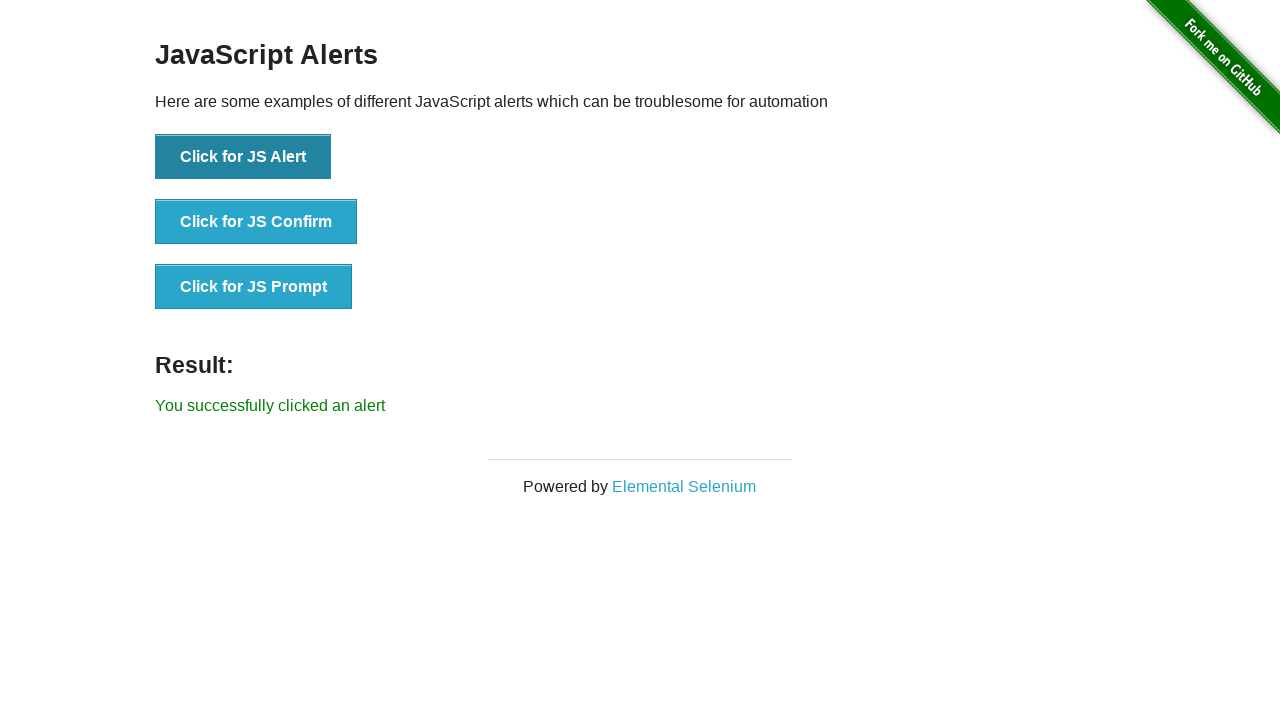

Result message element appeared on the page
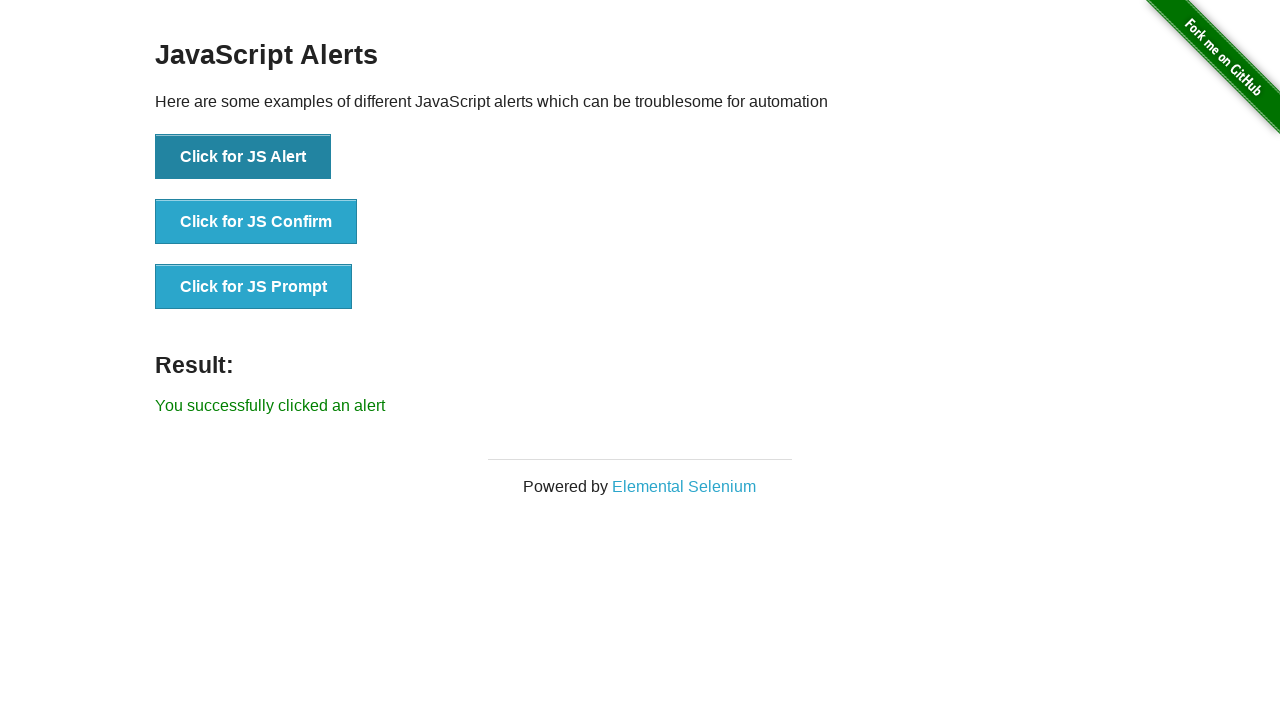

Retrieved result text: 'You successfully clicked an alert'
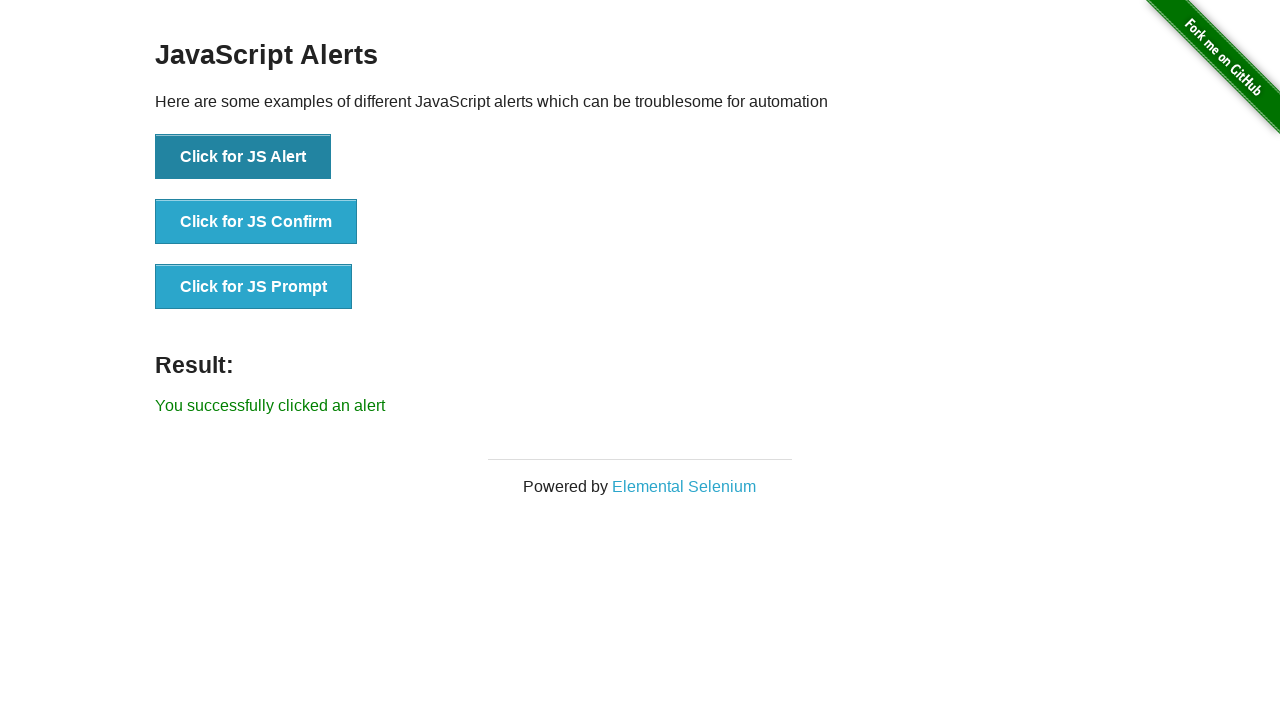

Verified result message shows 'You successfully clicked an alert'
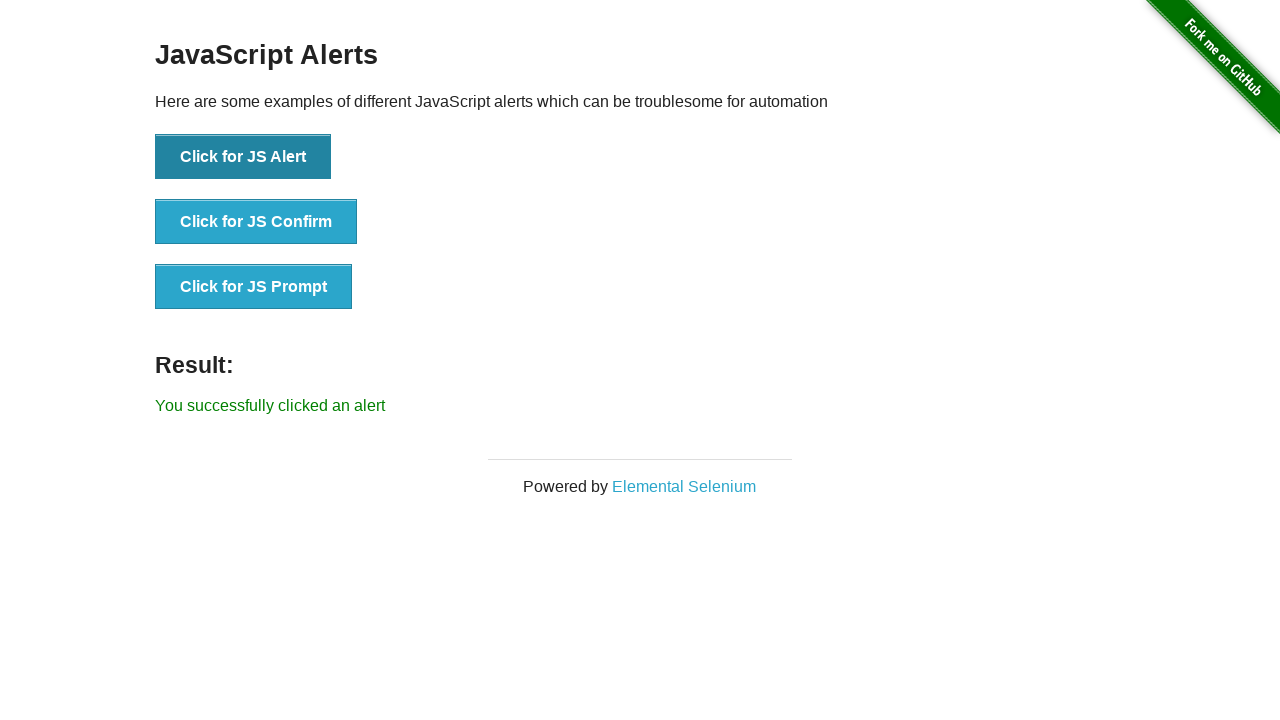

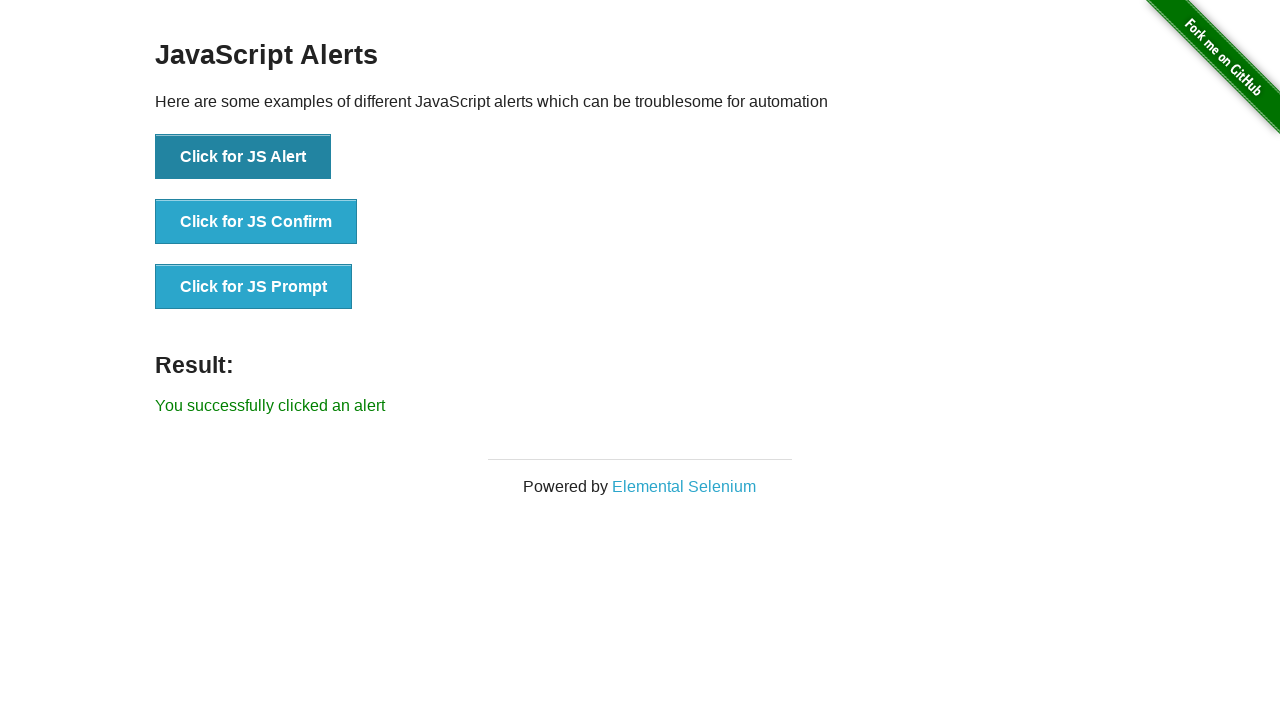